Tests drag and drop functionality on the jQuery UI droppable demo page by dragging an element and dropping it onto a target area within an iframe

Starting URL: http://jqueryui.com/droppable/

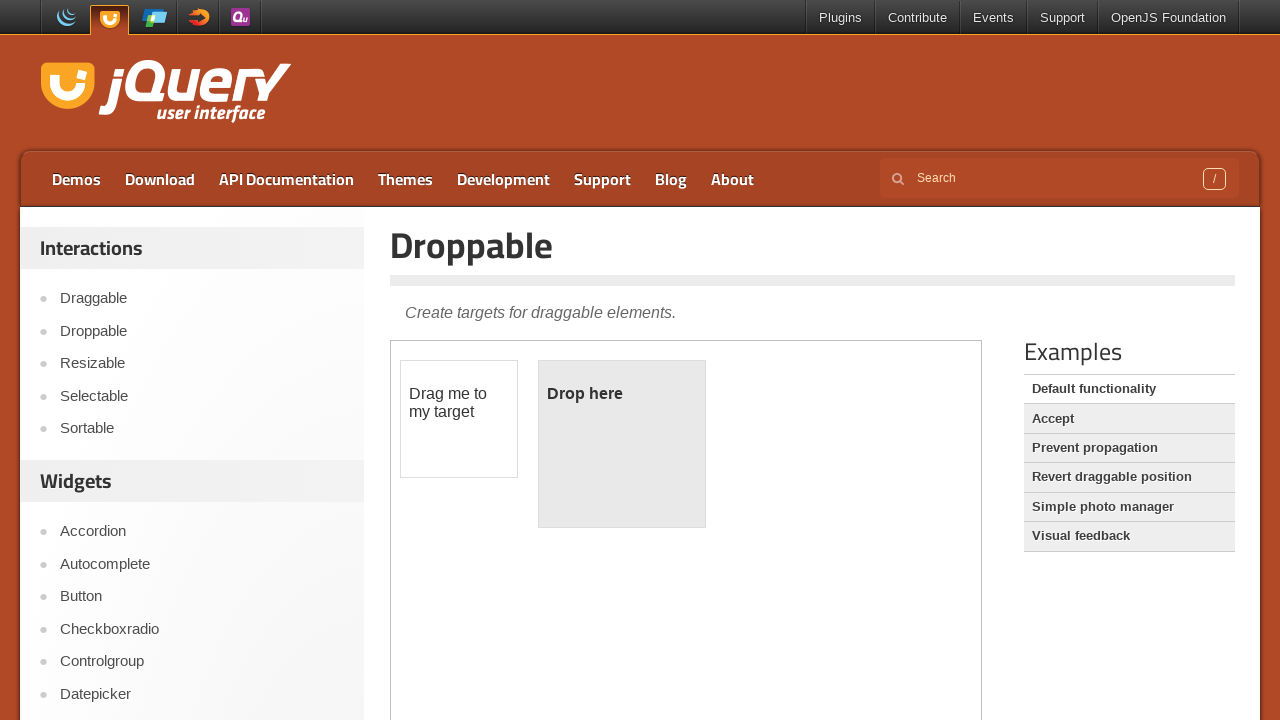

Located the demo iframe
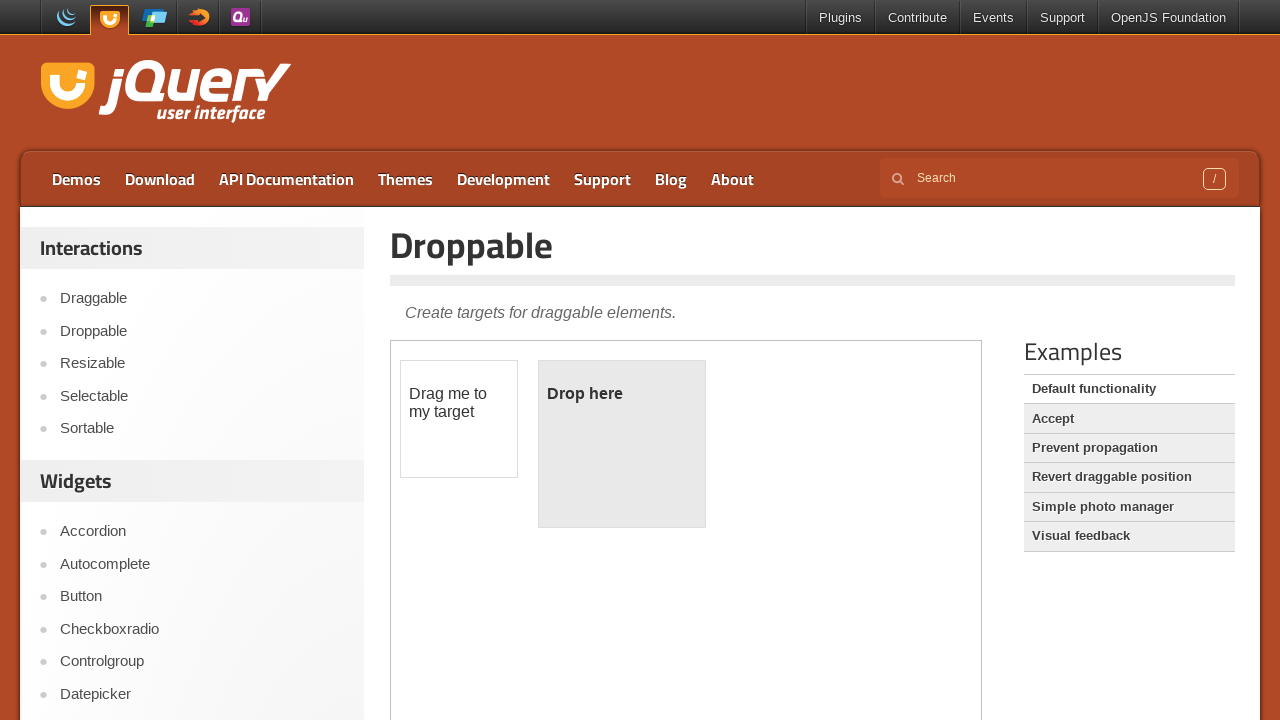

Located the draggable element within the iframe
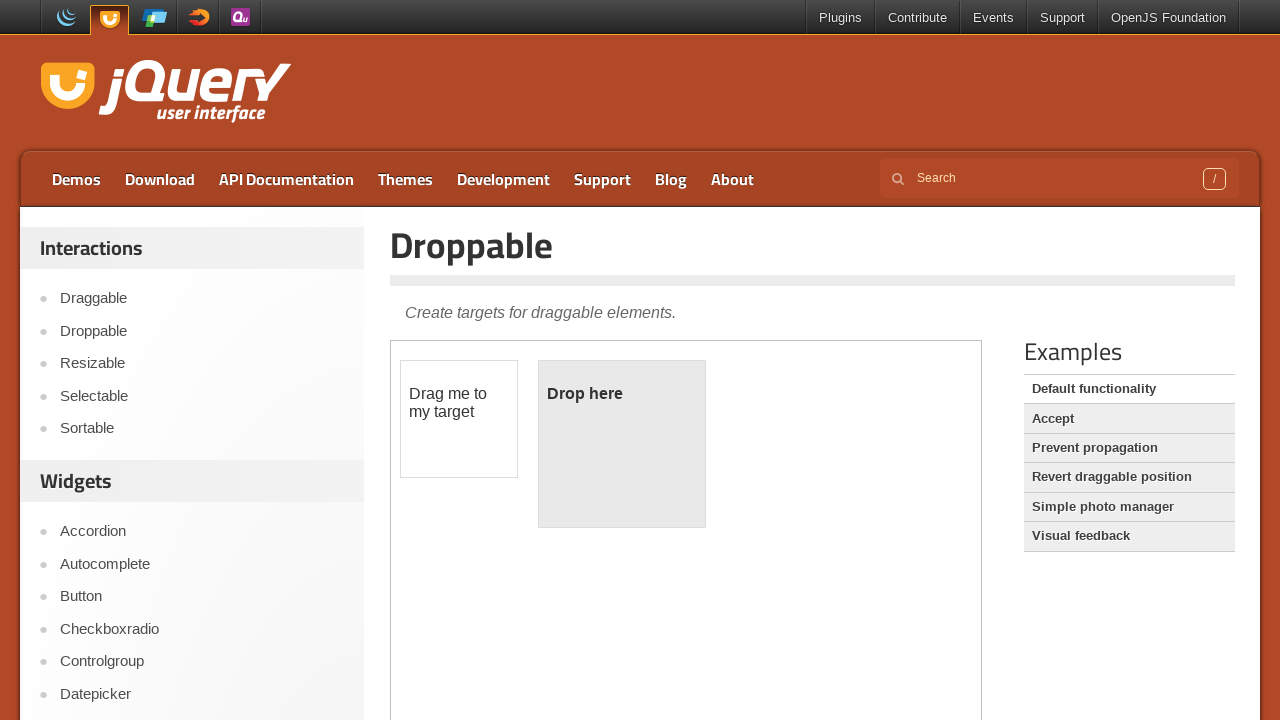

Located the droppable target element within the iframe
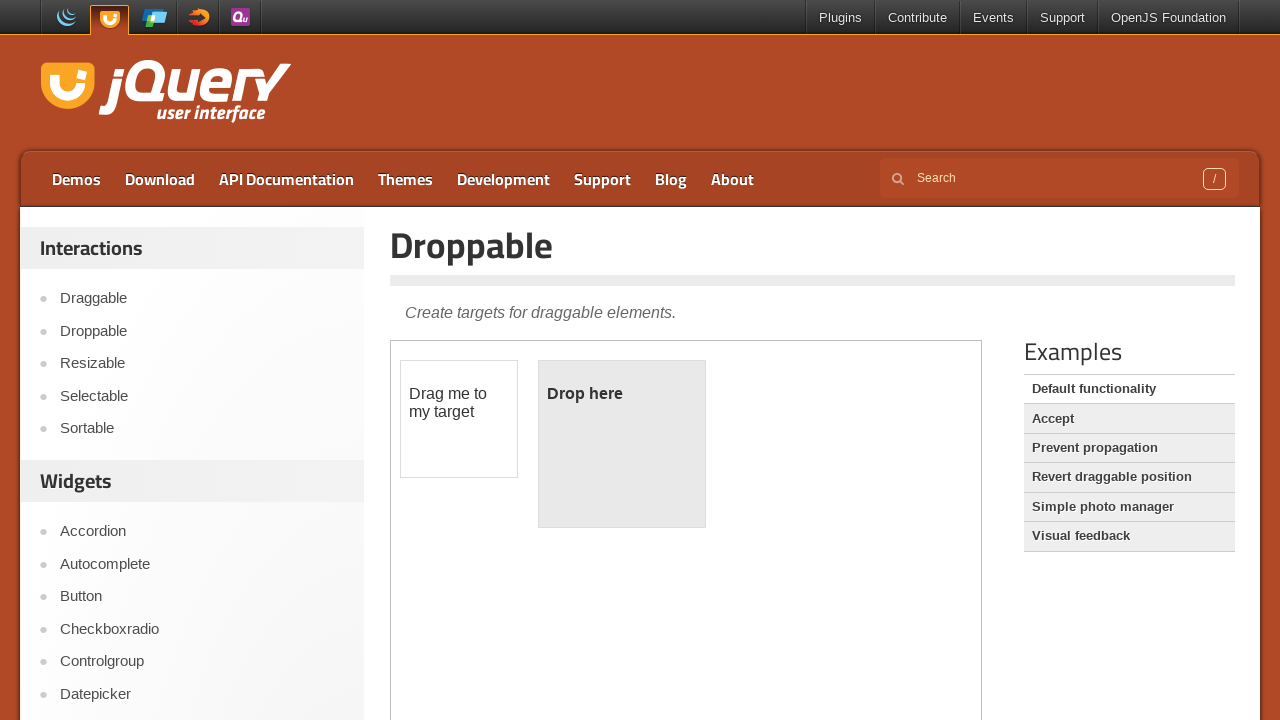

Dragged the draggable element and dropped it onto the target area at (622, 444)
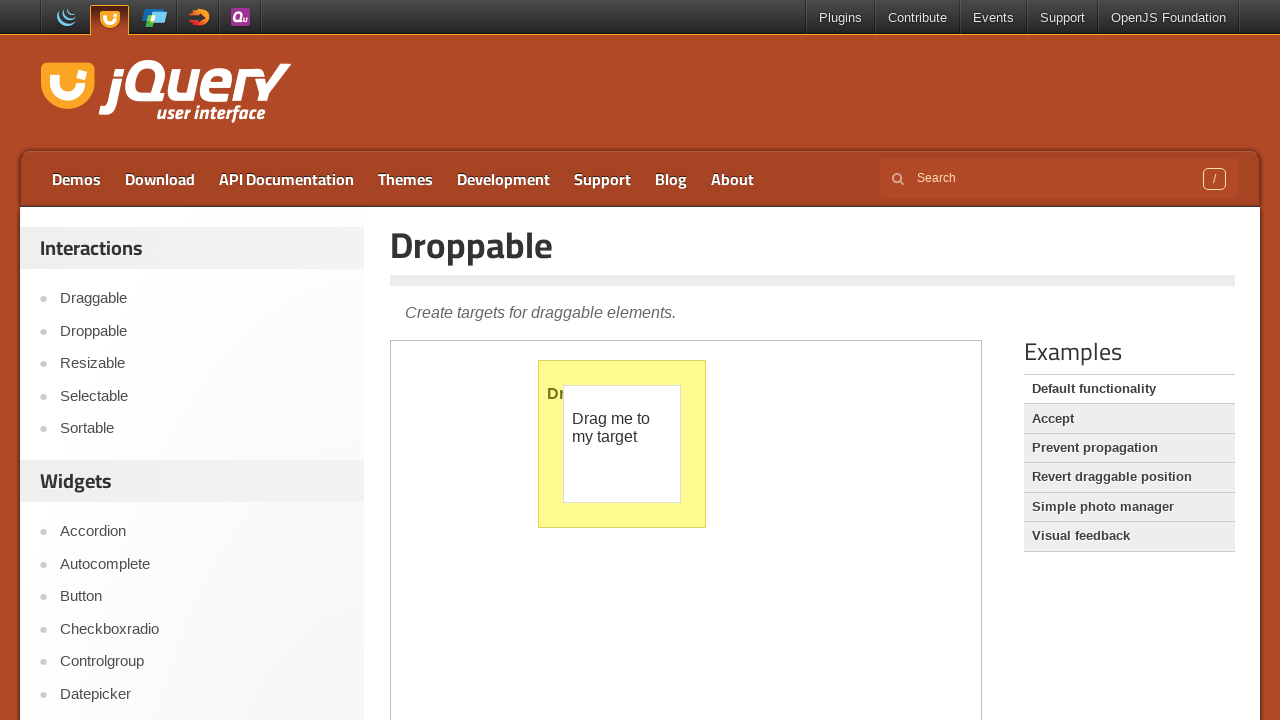

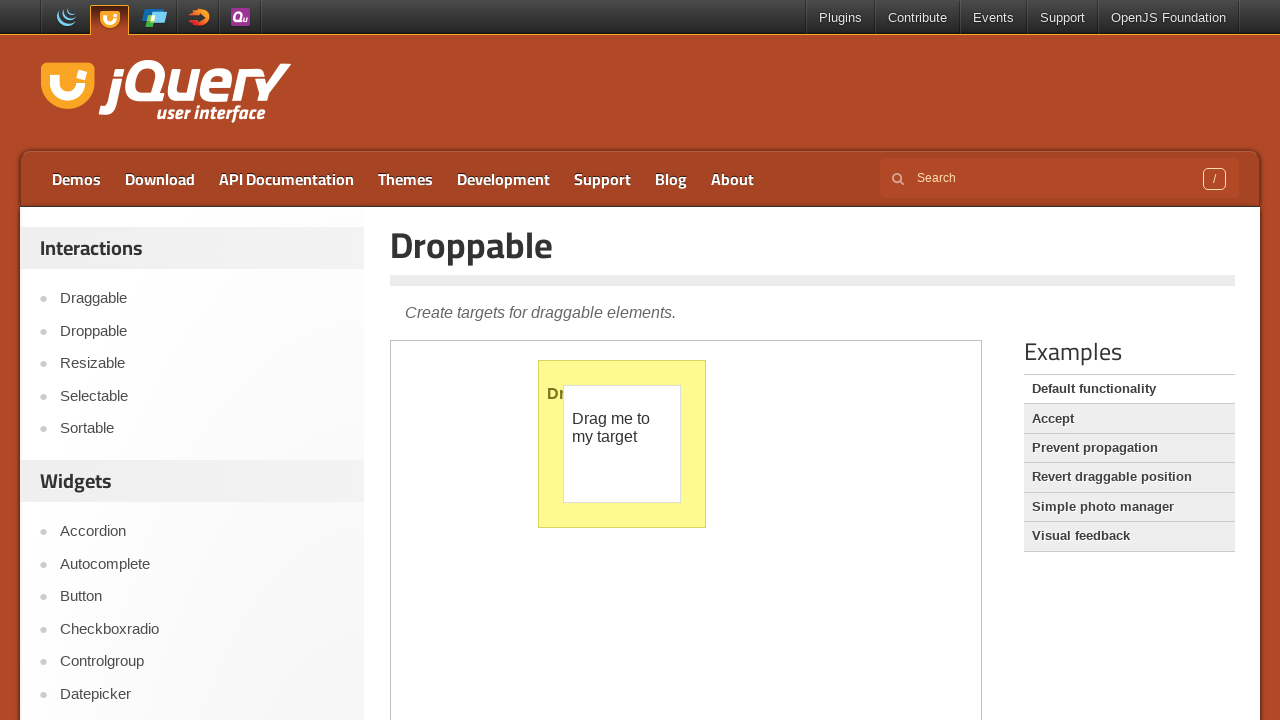